Tests dropdown selection by selecting an option using its value attribute

Starting URL: https://acctabootcamp.github.io/site/examples/actions

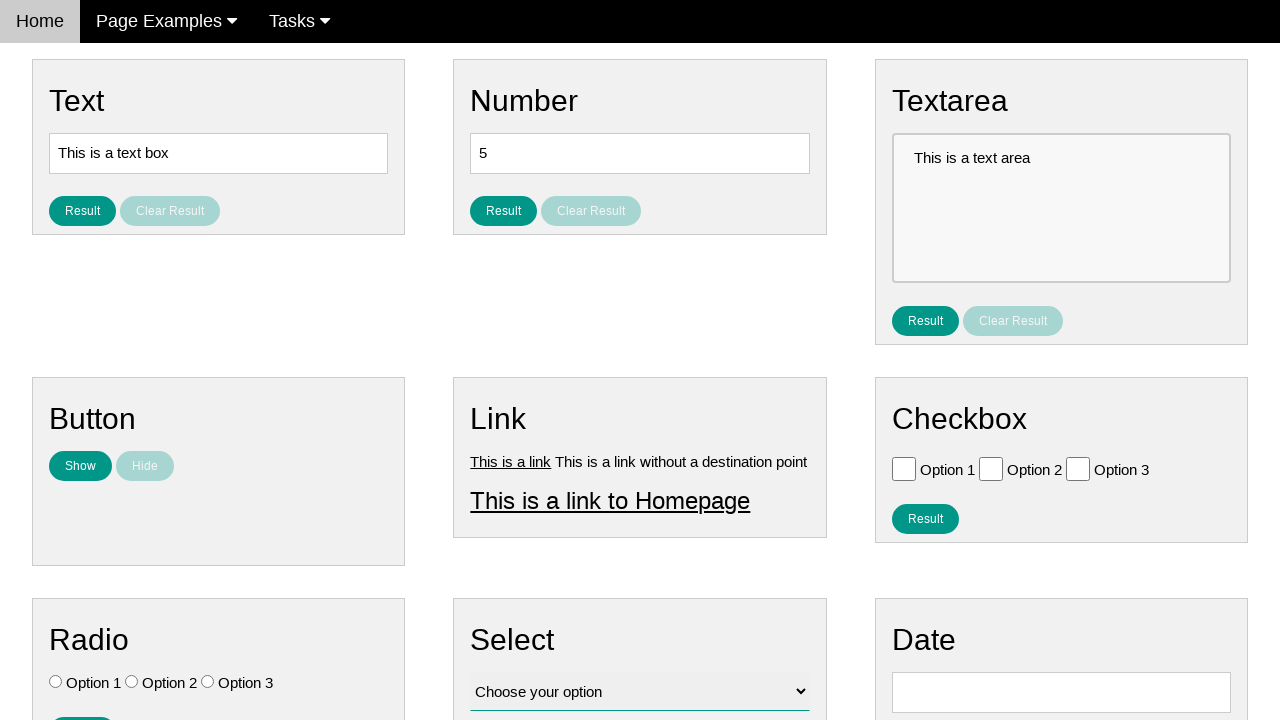

Navigated to actions example page
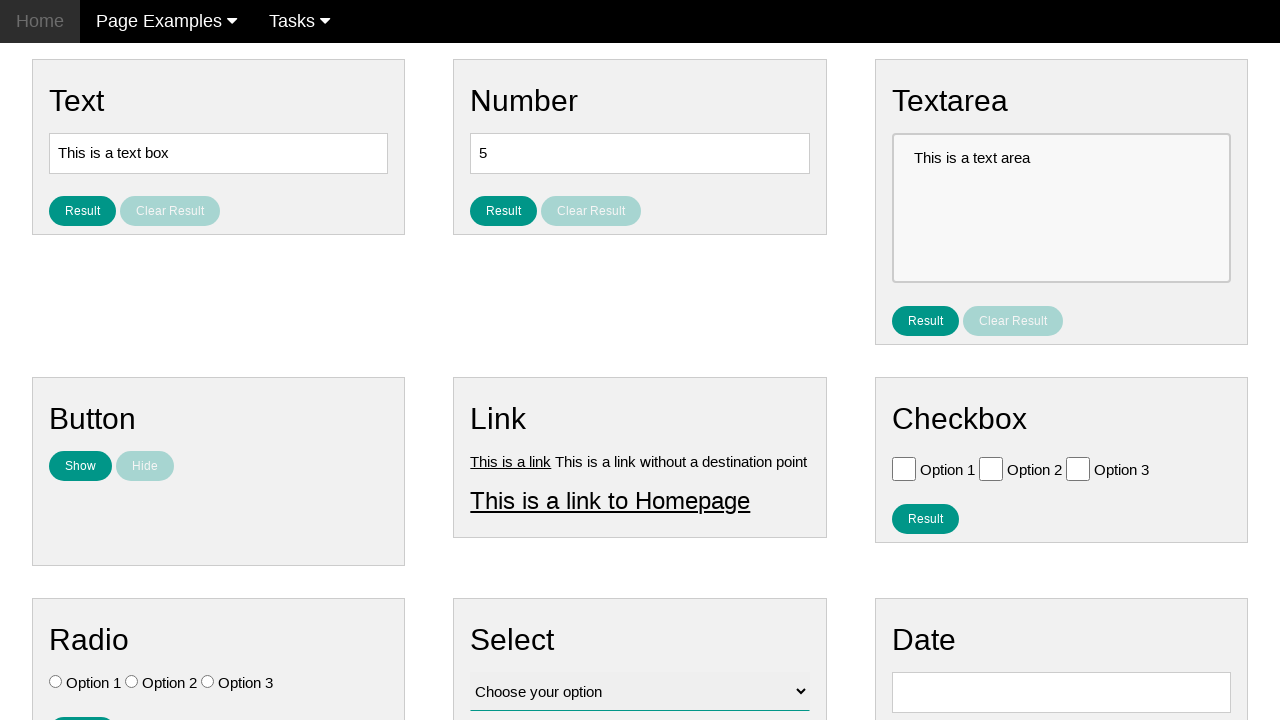

Selected Option 3 from dropdown using value attribute on #vfb-12
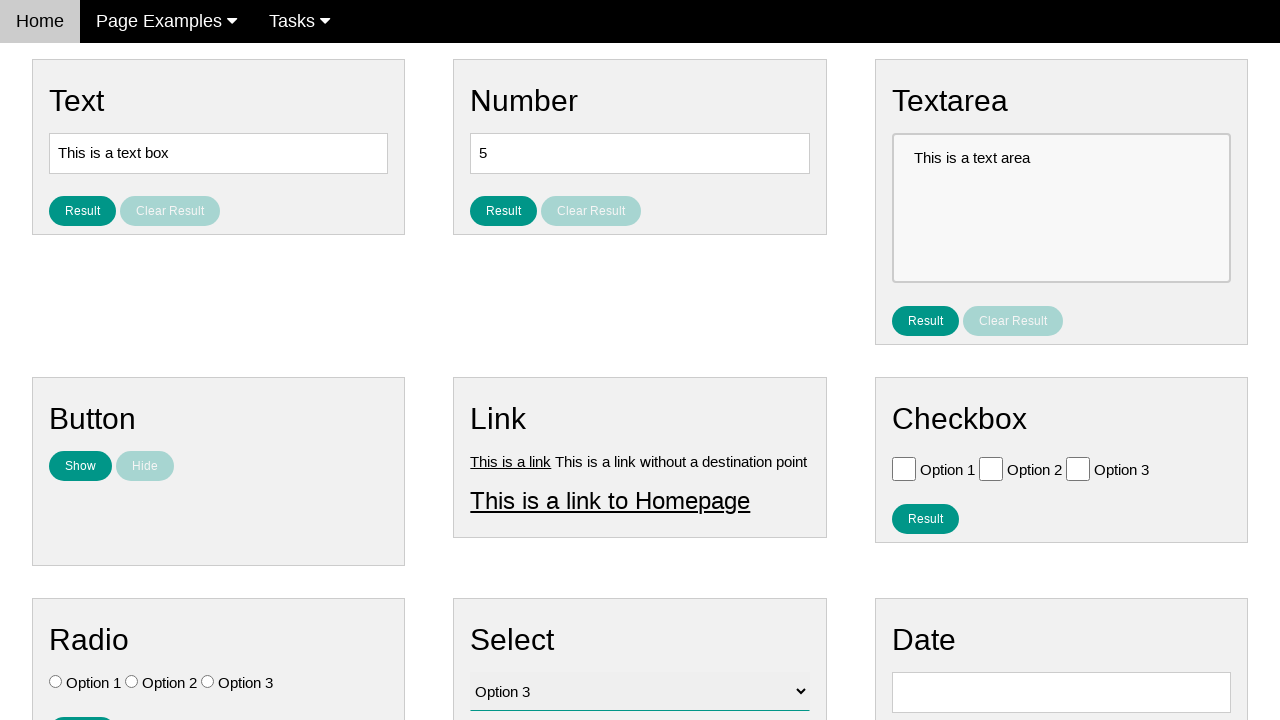

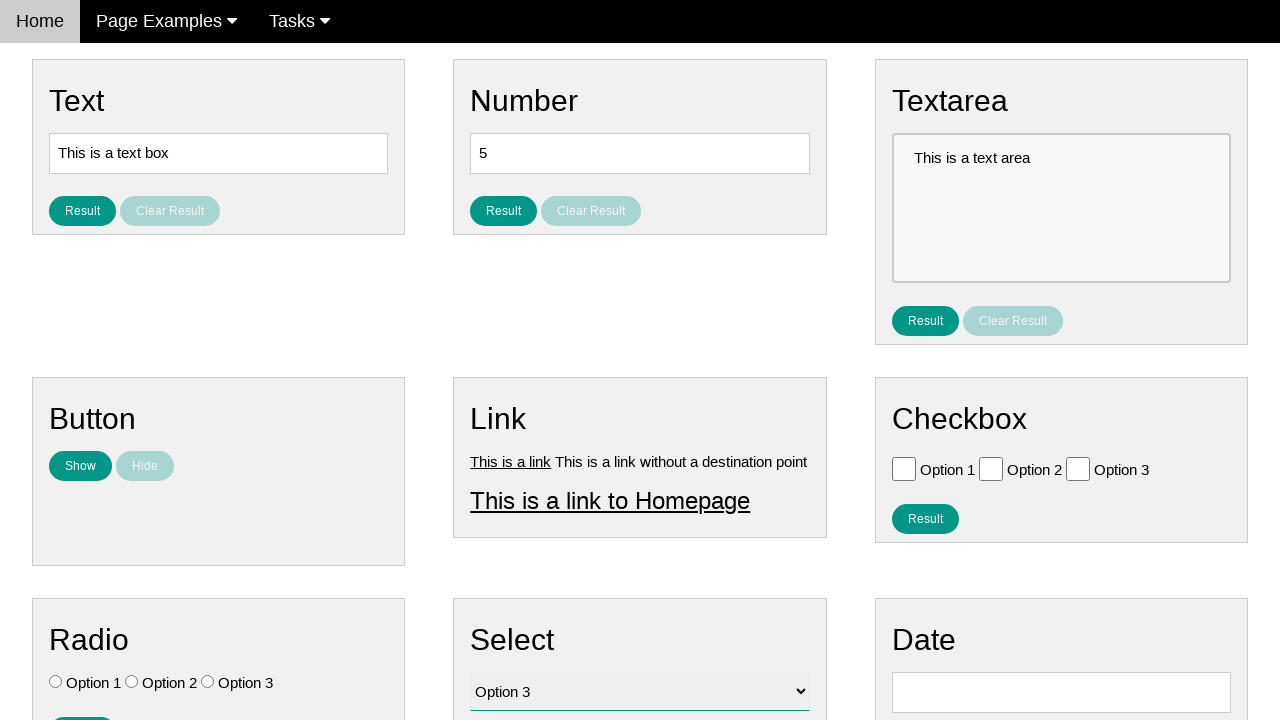